Tests the add/remove elements functionality by clicking Add Element button to create a Delete button, verifying it's visible, then clicking Delete to remove it

Starting URL: https://the-internet.herokuapp.com/add_remove_elements/

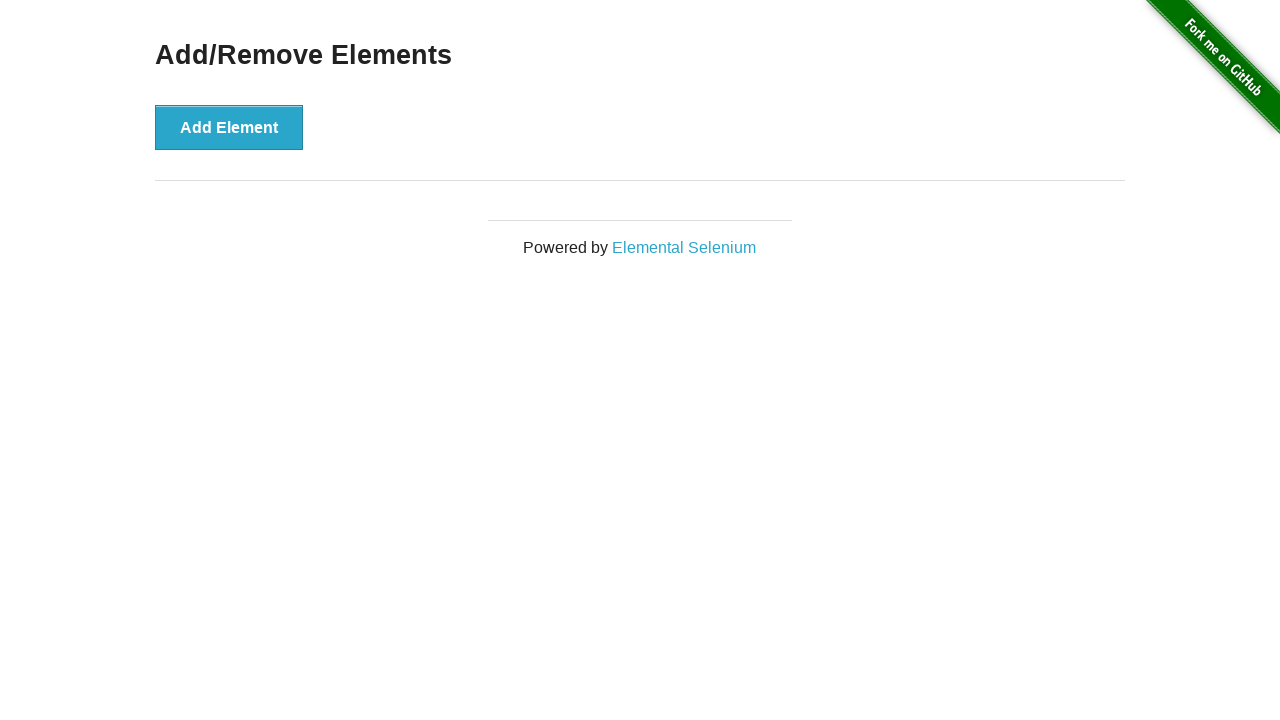

Clicked Add Element button to create a Delete button at (229, 127) on button:has-text('Add Element')
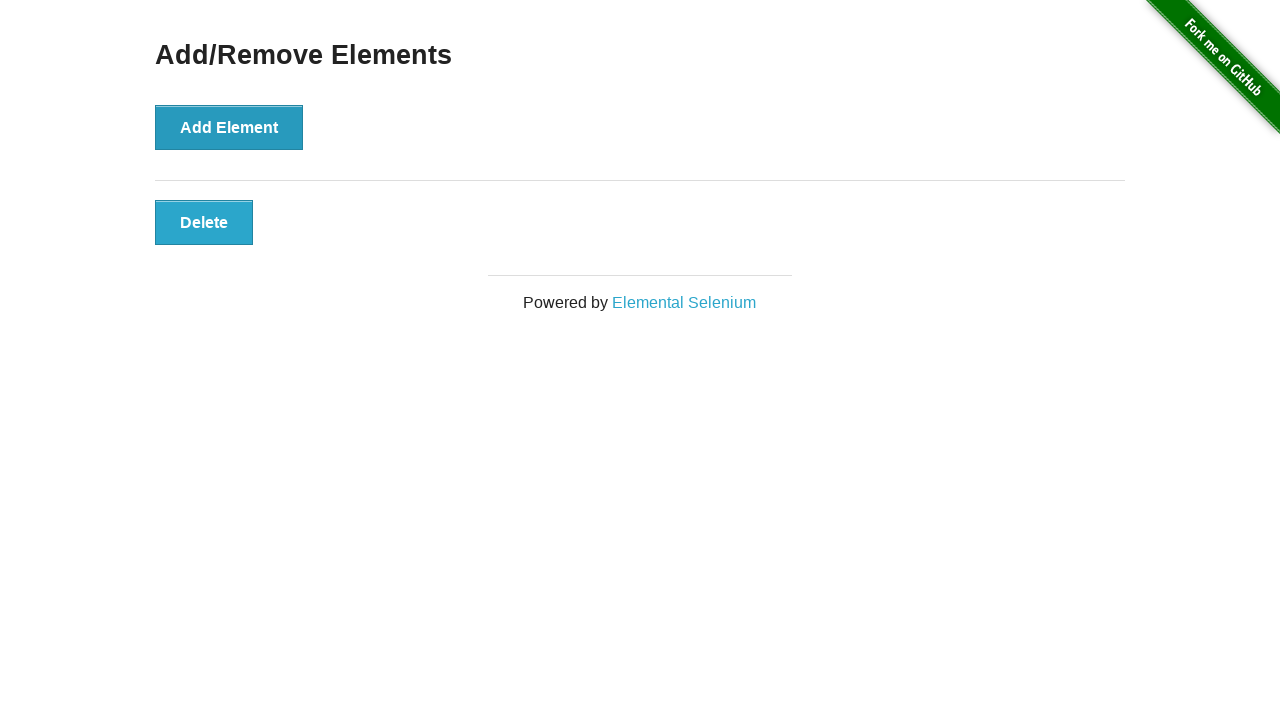

Delete button is now visible on the page
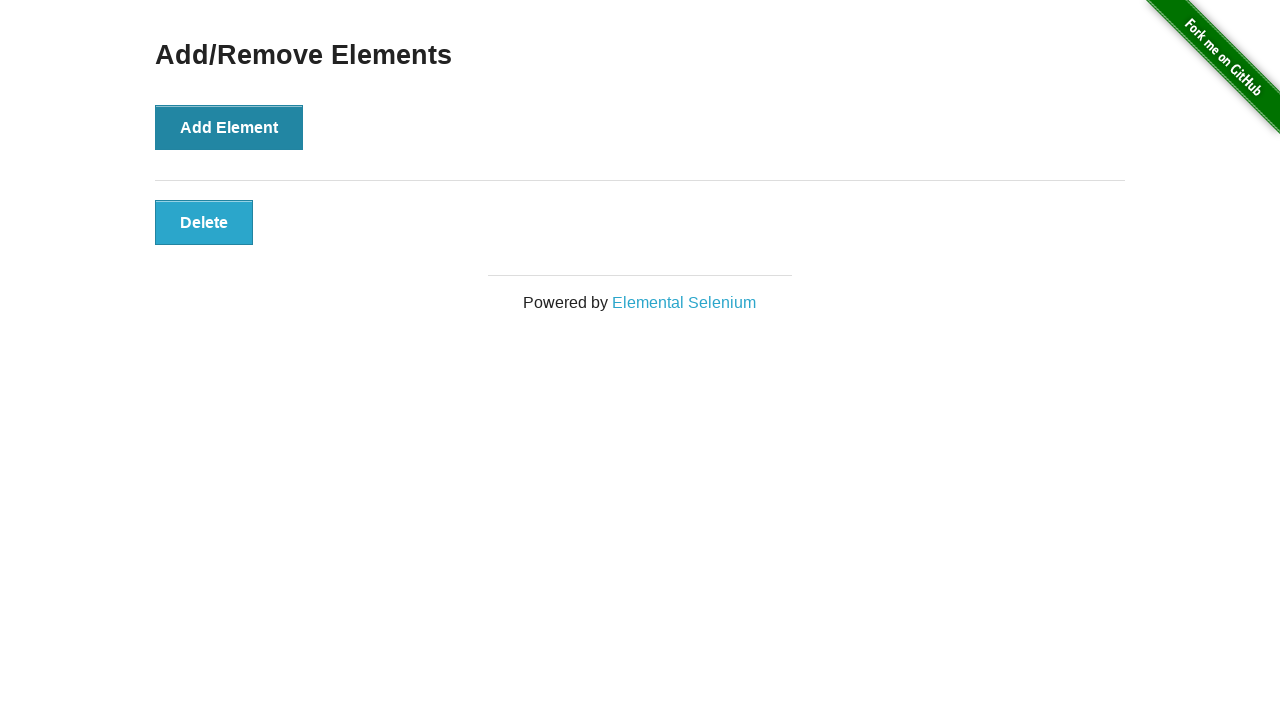

Clicked Delete button to remove the element at (204, 222) on button.added-manually
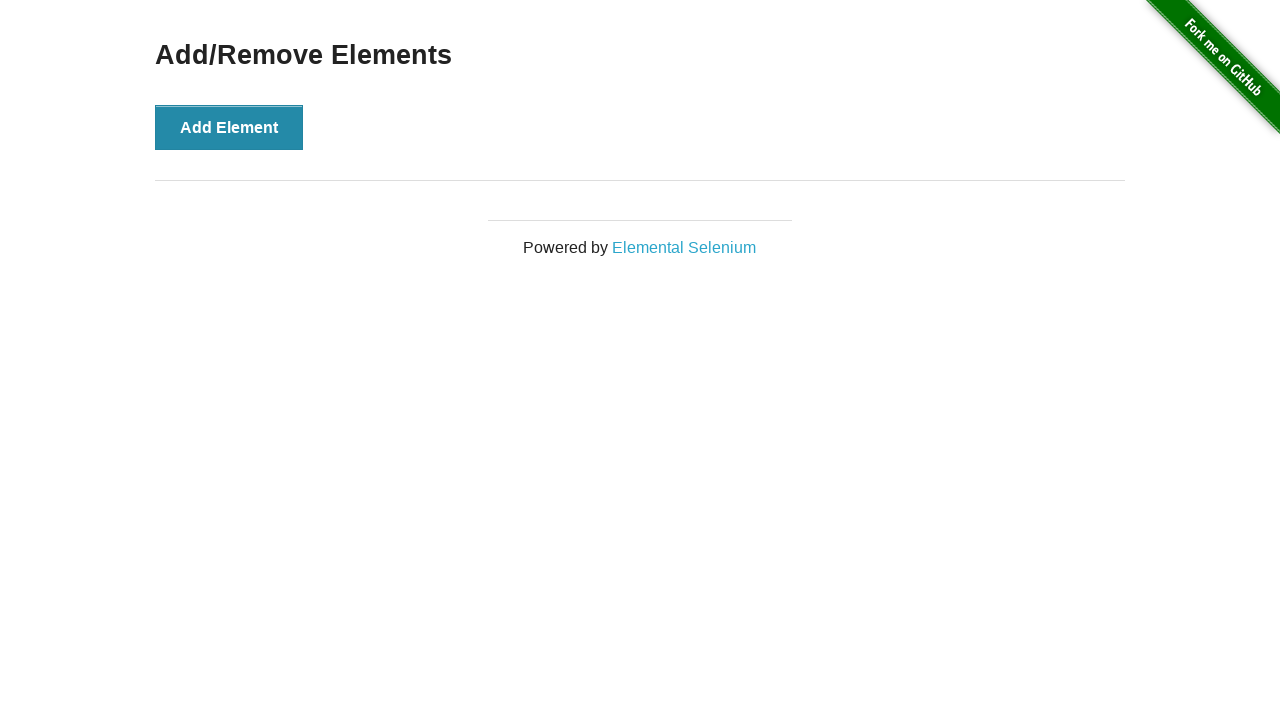

Add/Remove Elements heading is still visible after deletion
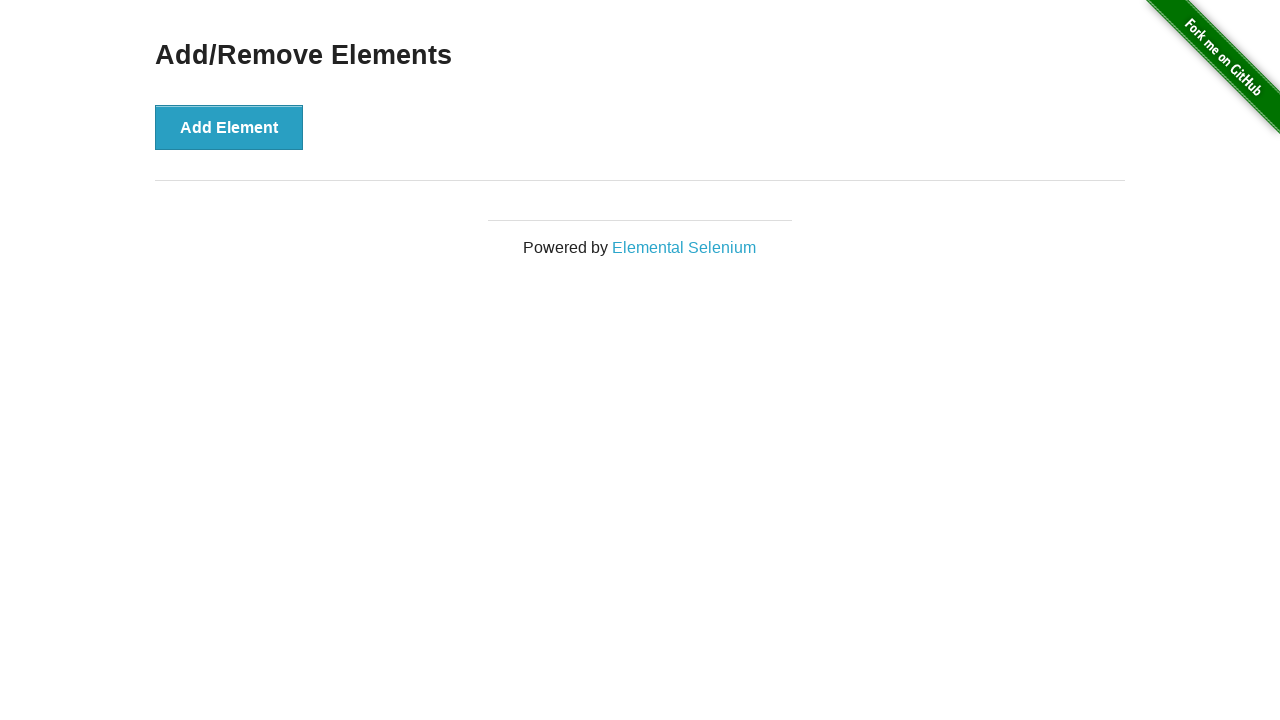

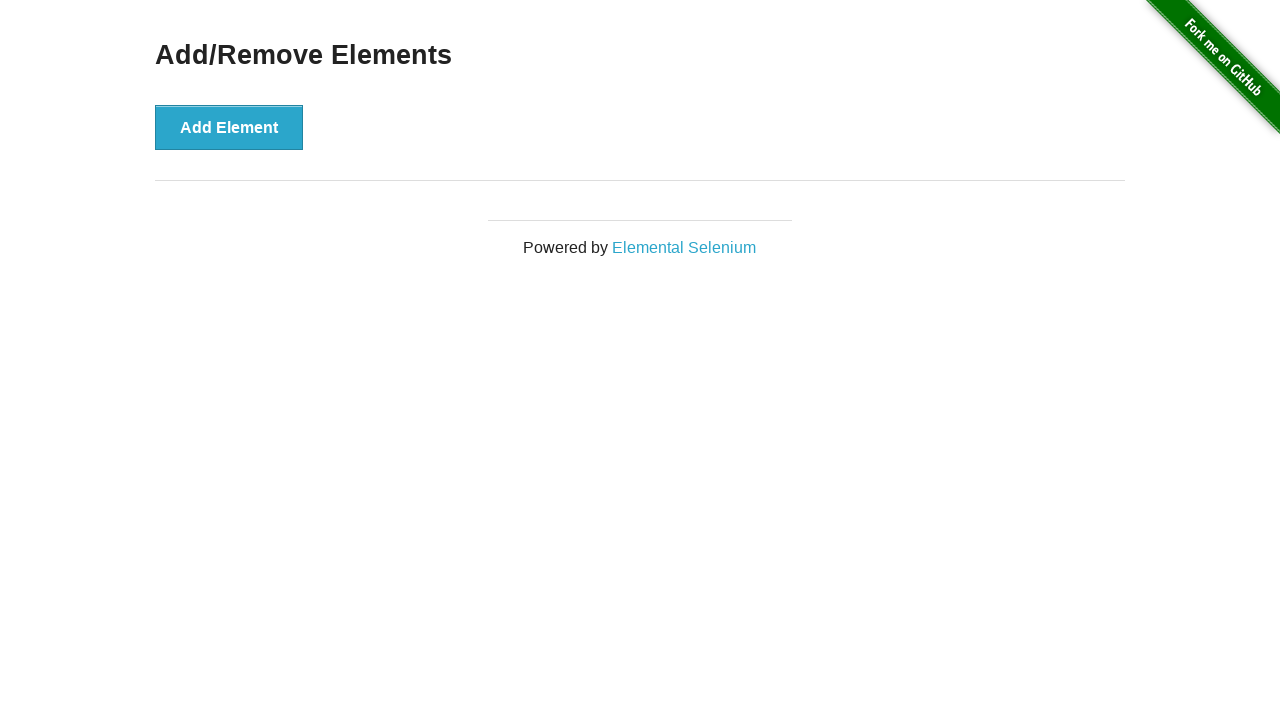